Tests textarea field by entering text and submitting the form

Starting URL: https://bonigarcia.dev/selenium-webdriver-java/web-form.html

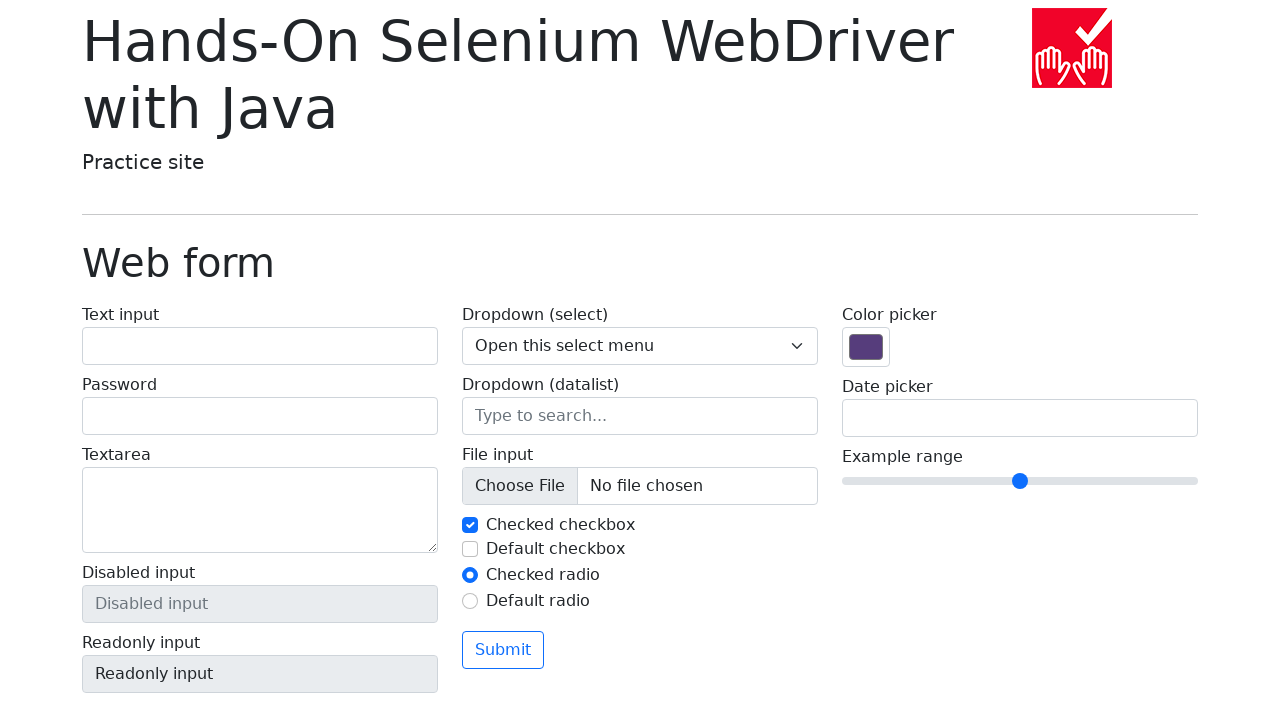

Filled textarea field with 'TextAreaCompleted' on textarea[name='my-textarea']
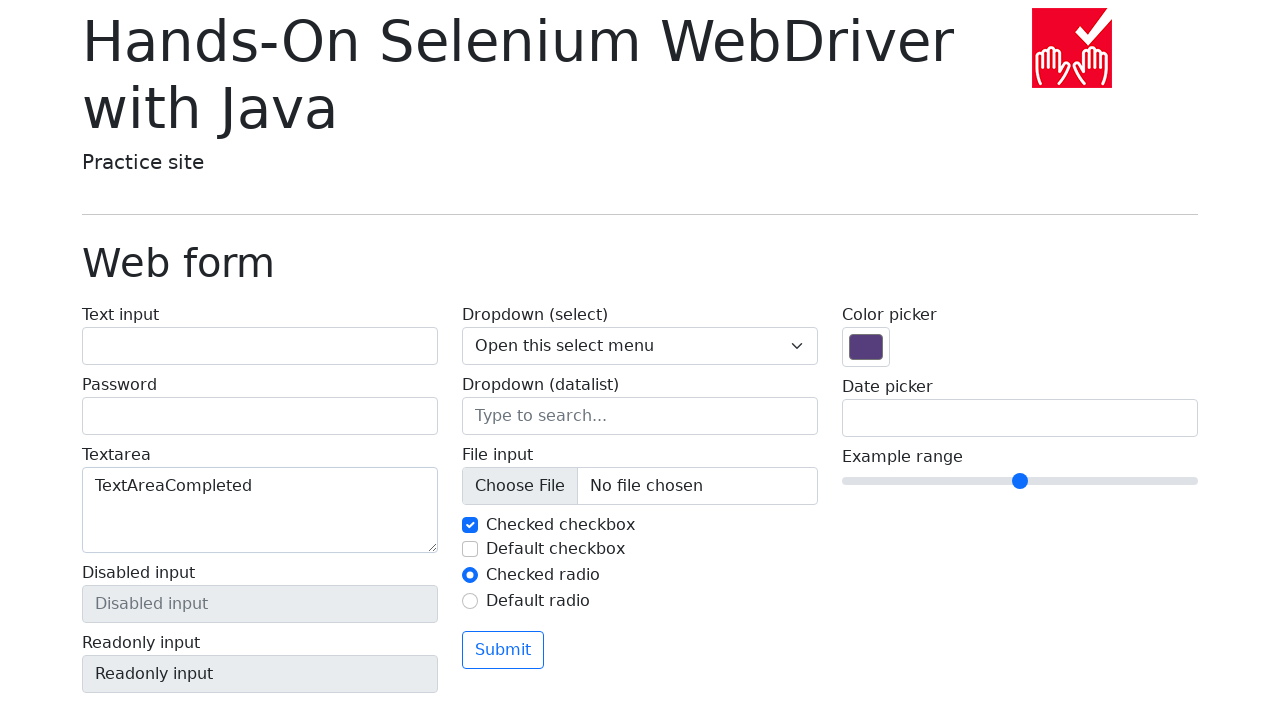

Clicked submit button to submit the form at (503, 650) on button[type='submit']
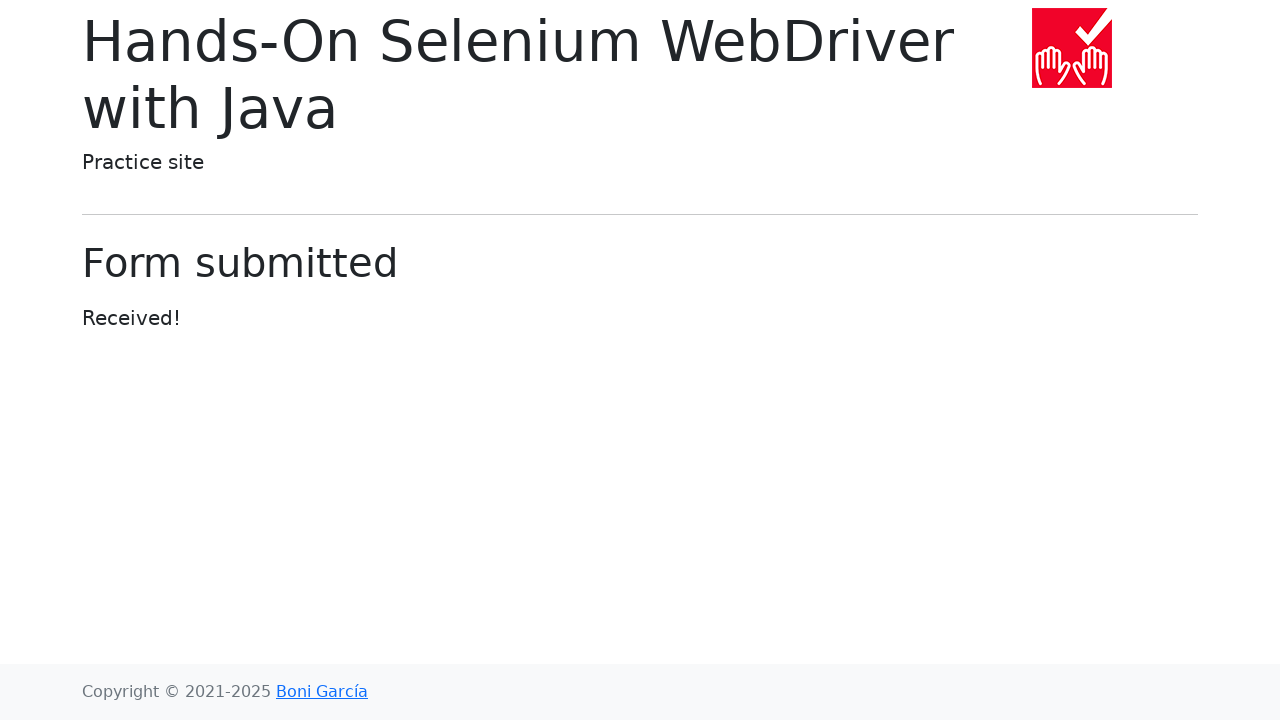

Waited 1000ms for page processing
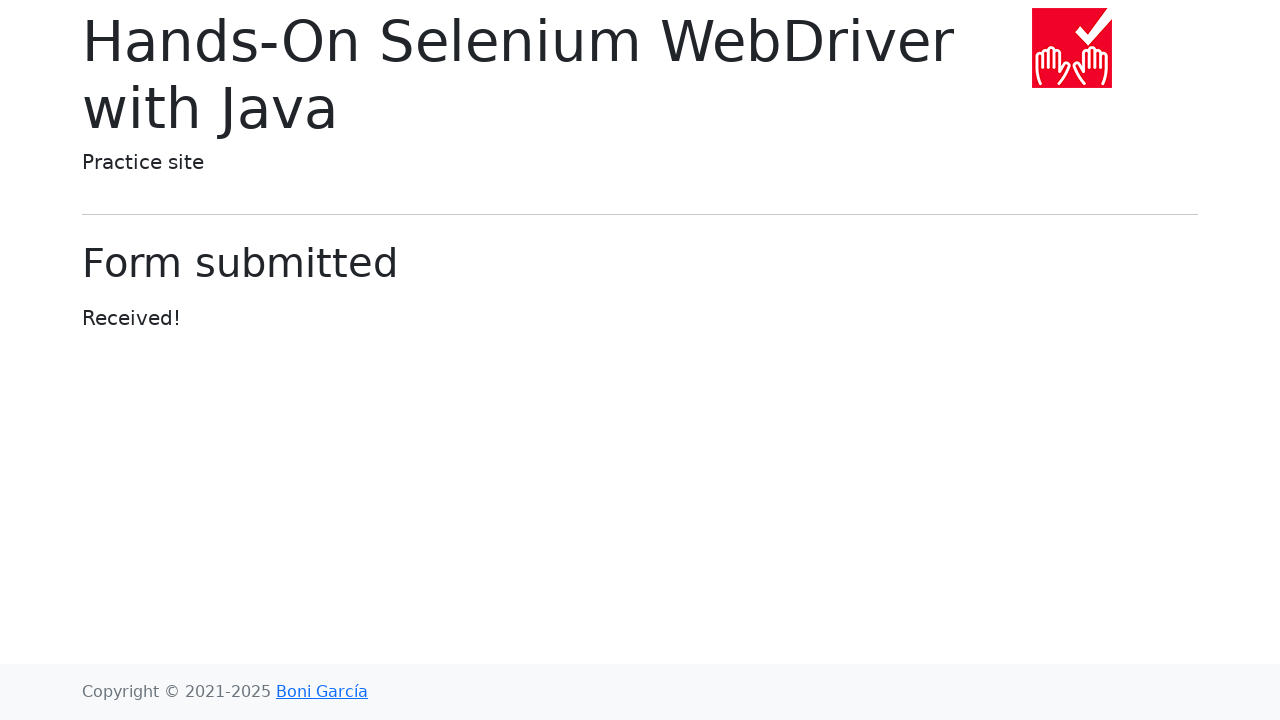

Navigated back to the web form page
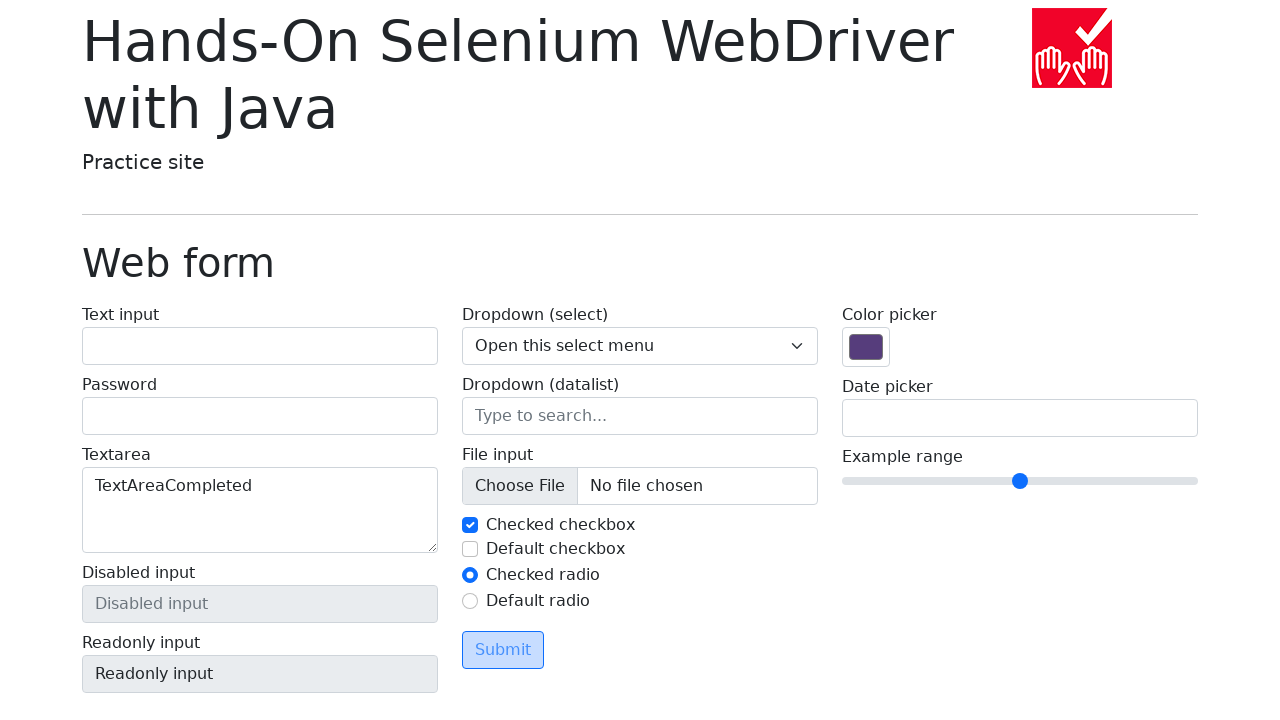

Located the textarea field element
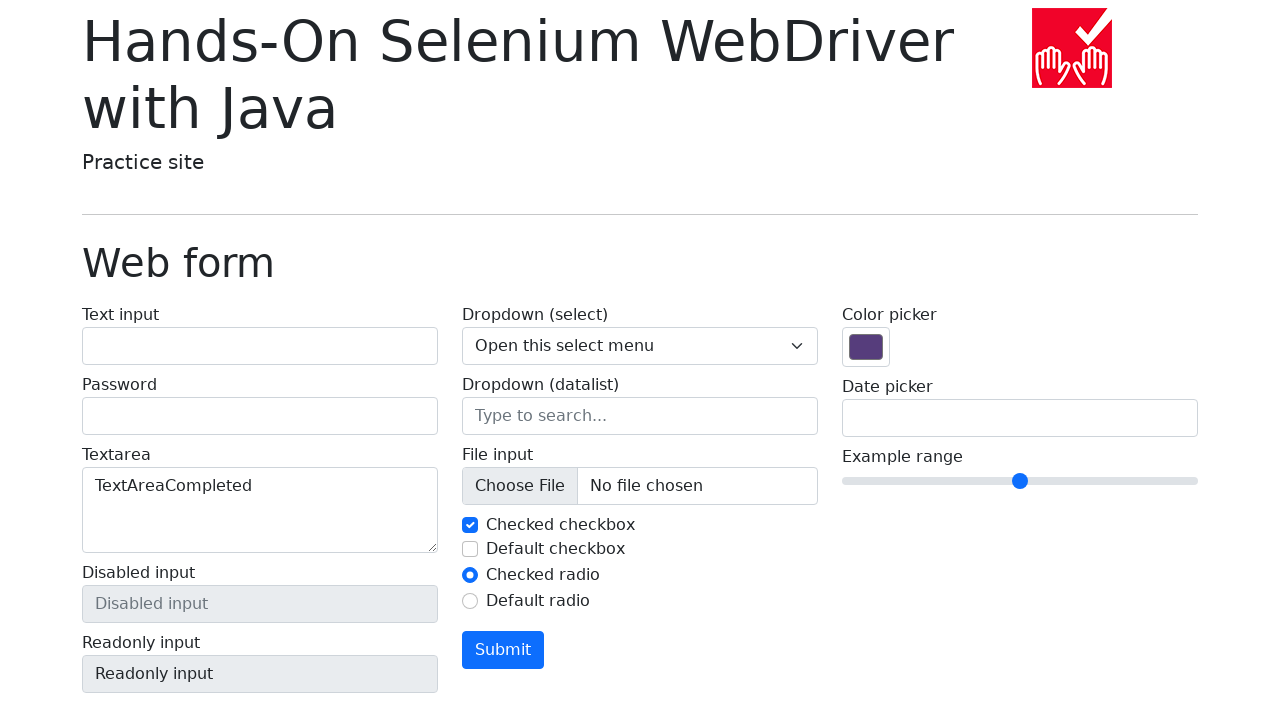

Verified textarea contains the expected value 'TextAreaCompleted'
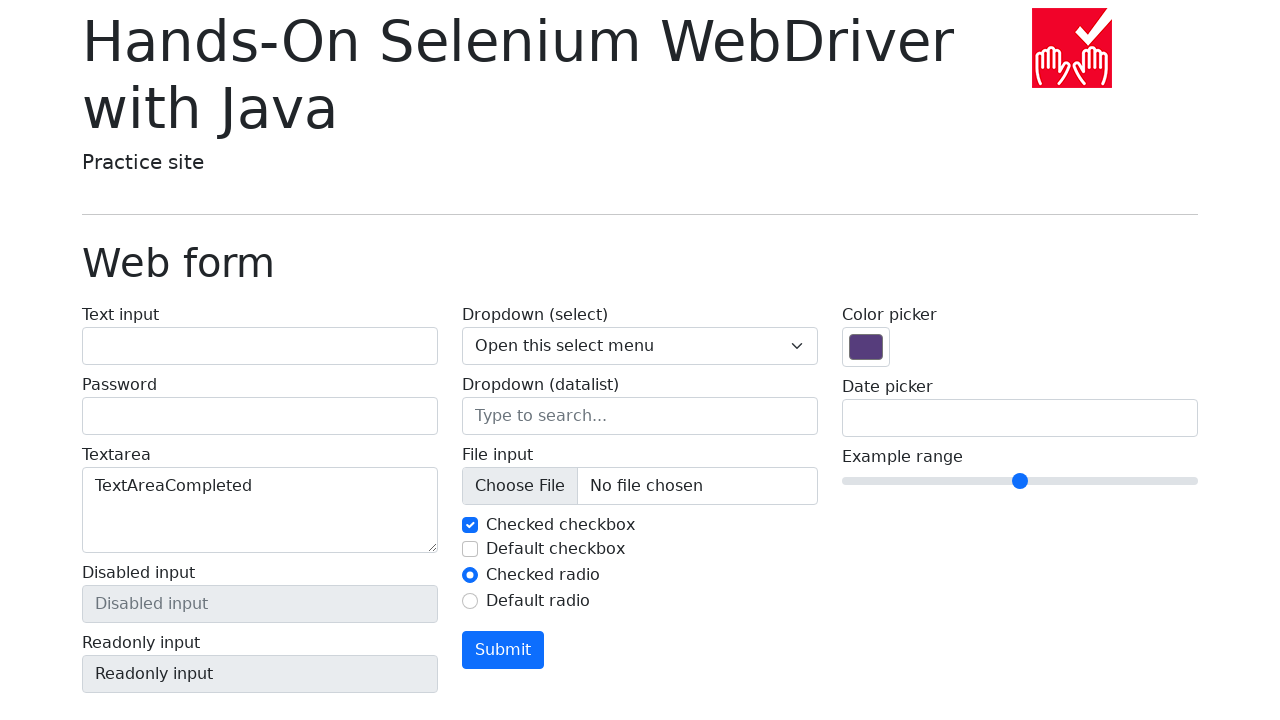

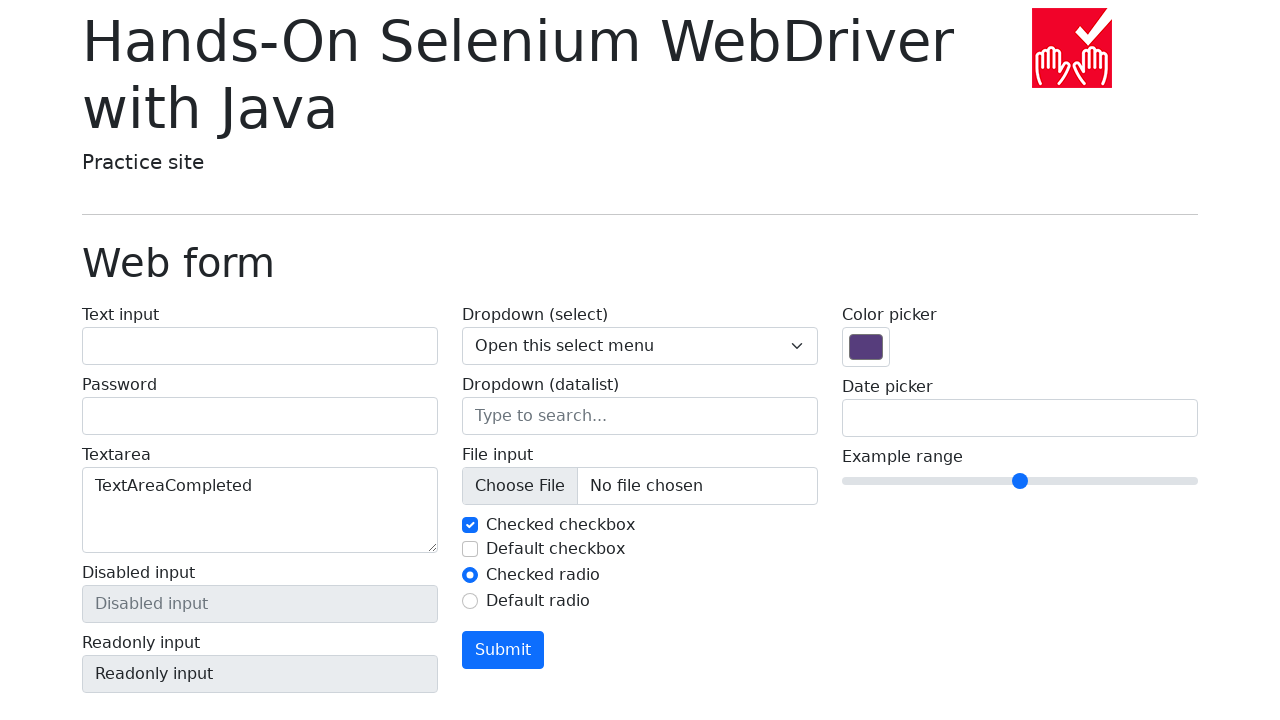